Tests drag and drop functionality on jQuery UI's demo page by navigating to the Droppable demo, switching to the iframe, and dragging an element onto a drop target.

Starting URL: https://jqueryui.com/

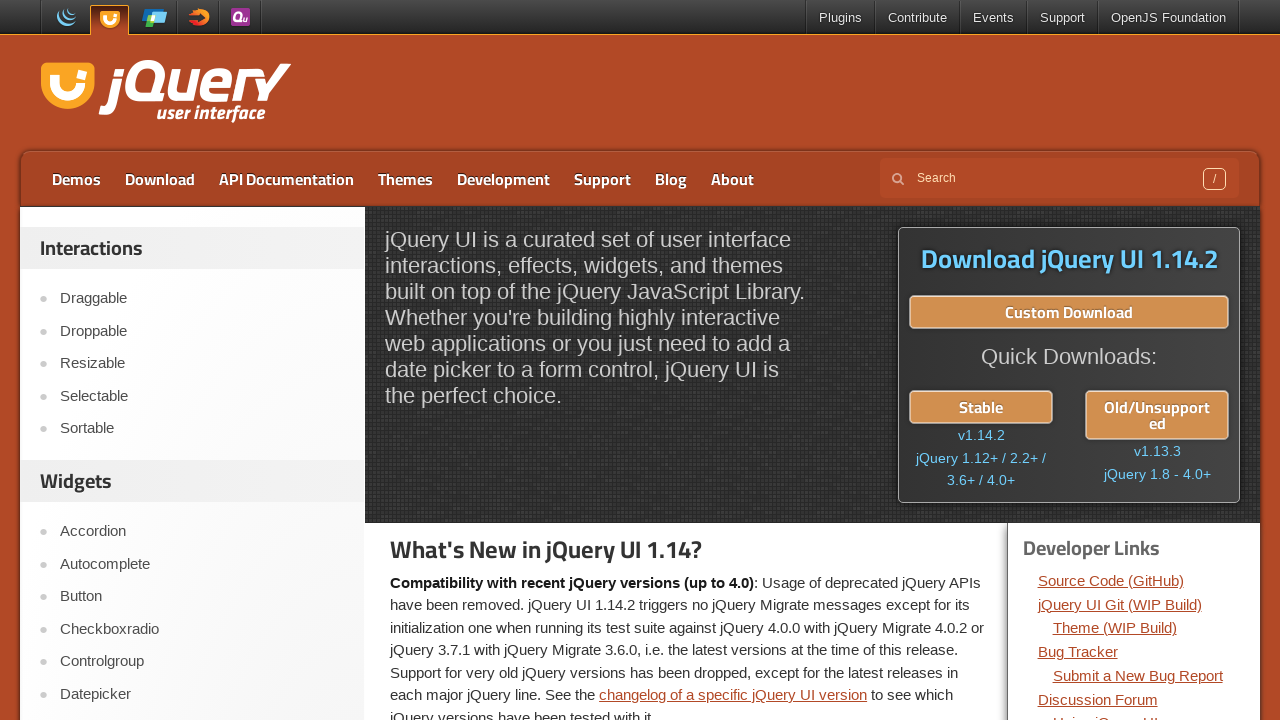

Clicked on the Droppable link in the navigation at (202, 331) on xpath=//a[contains(text(),'Droppable')]
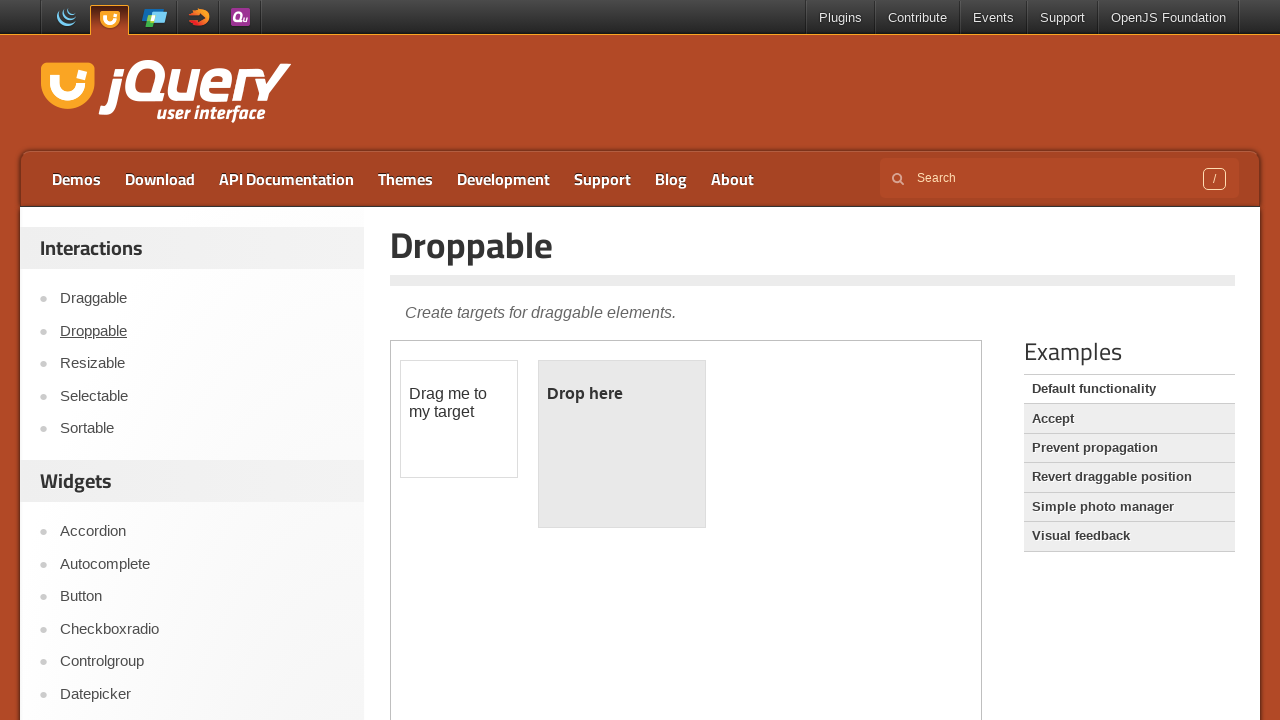

Selected the first iframe on the page
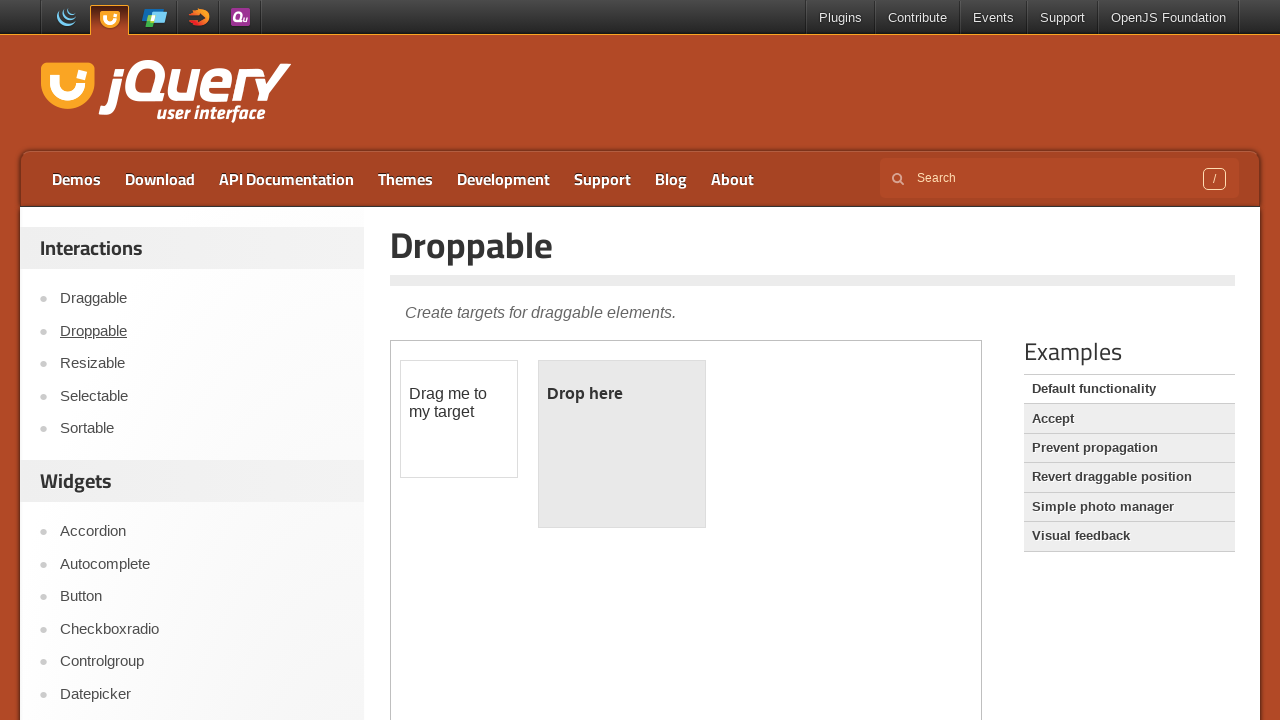

Draggable element became visible in the iframe
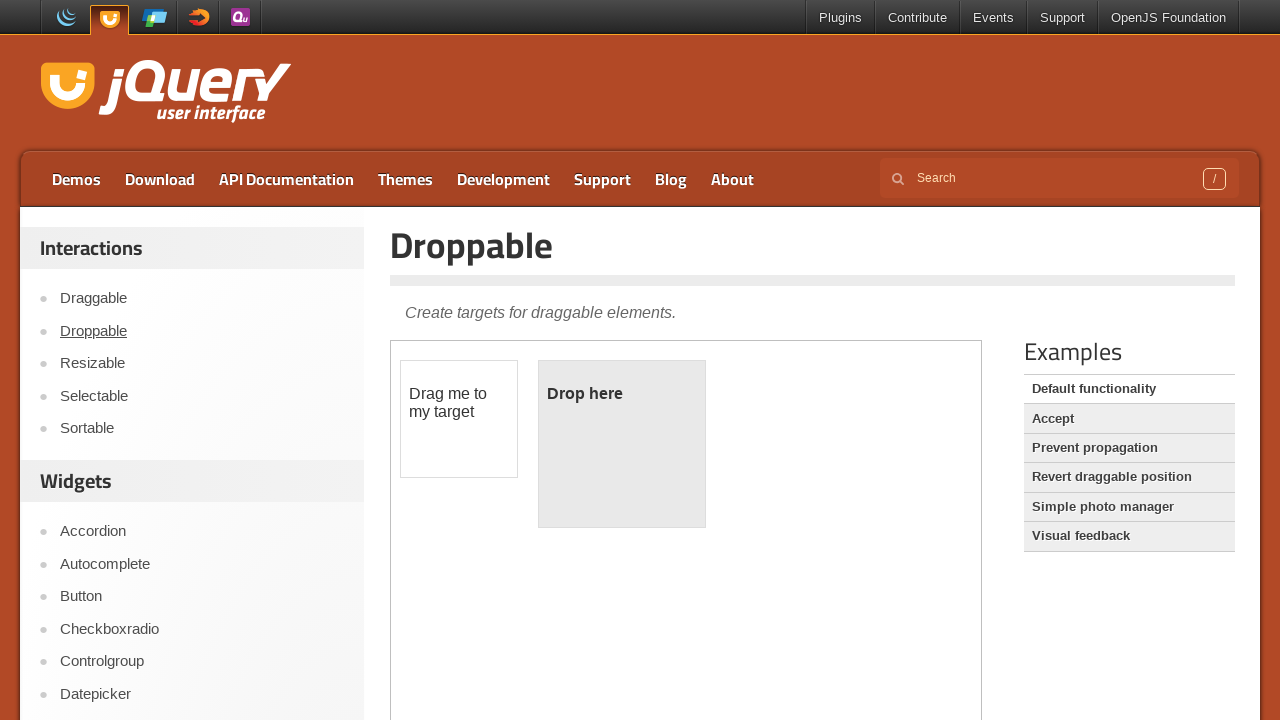

Located the draggable element (#draggable)
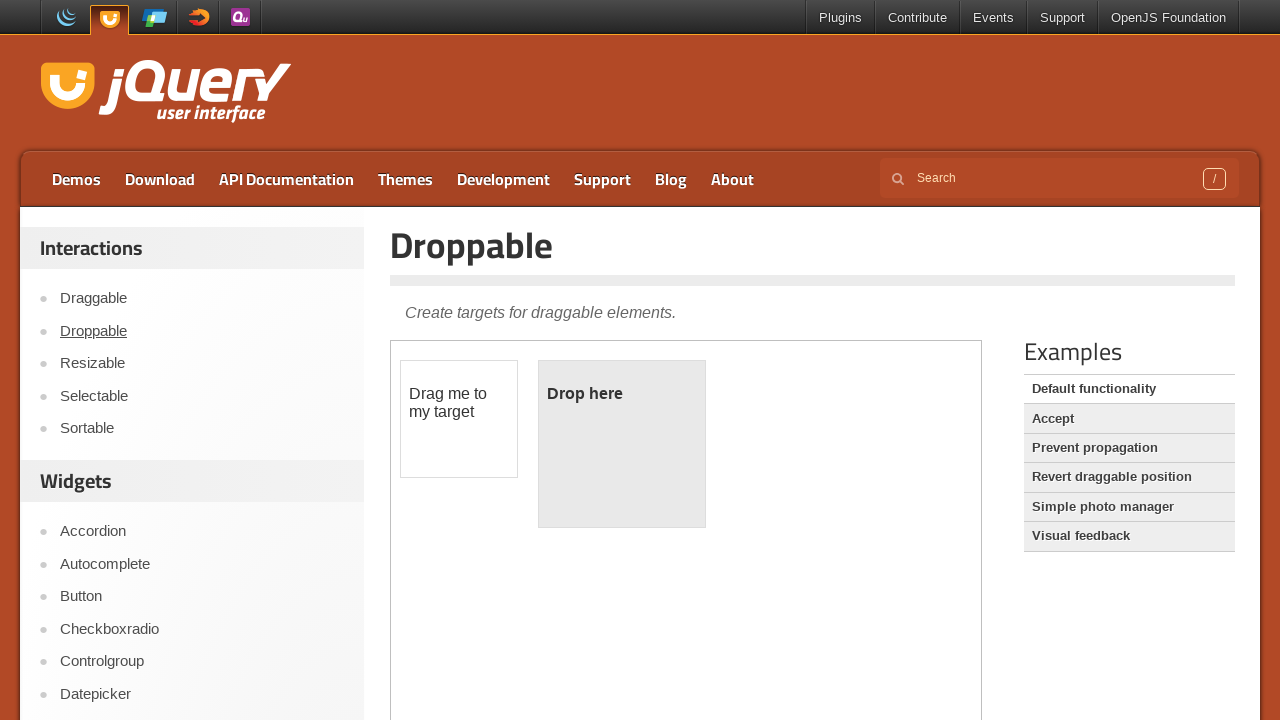

Located the droppable target element (#droppable)
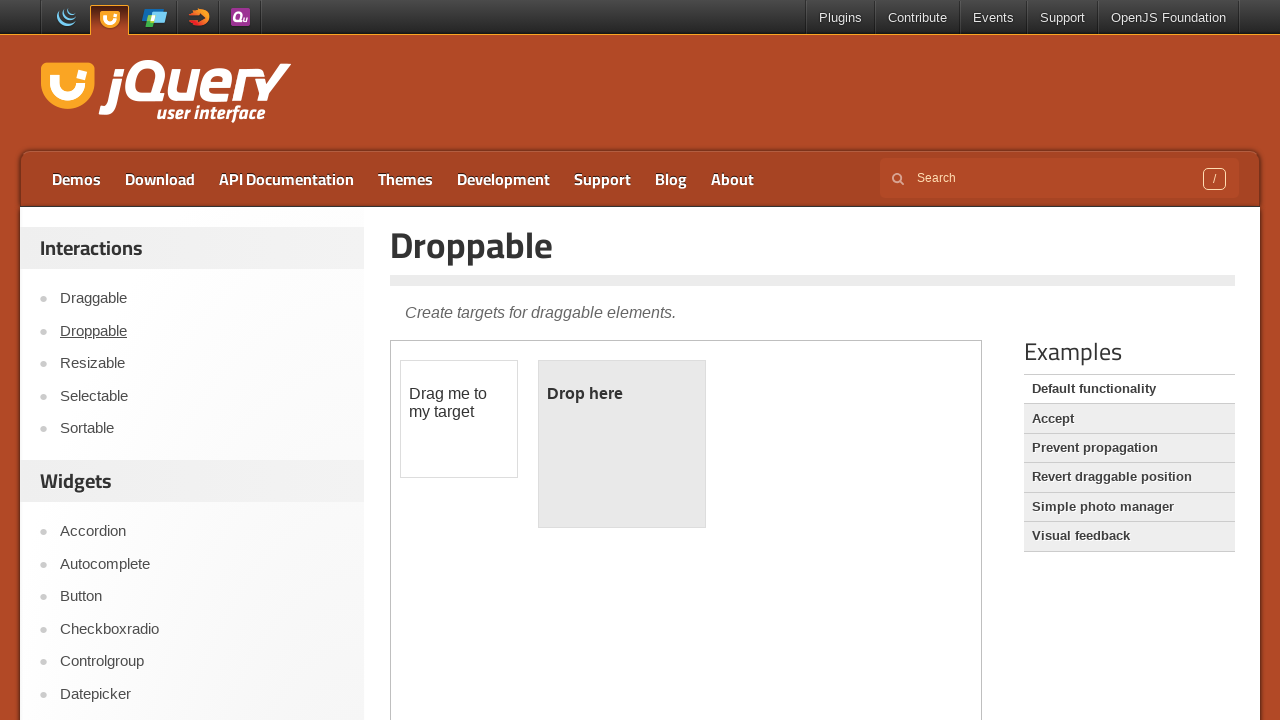

Dragged the element onto the drop target at (622, 444)
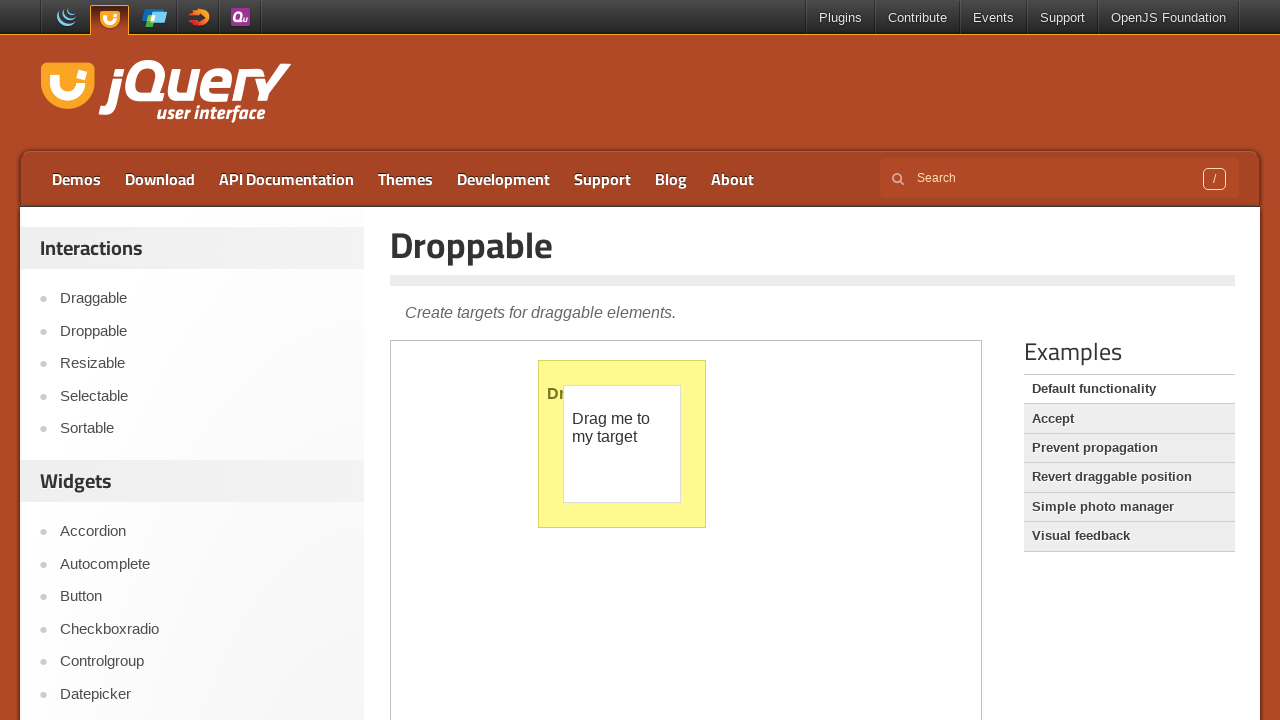

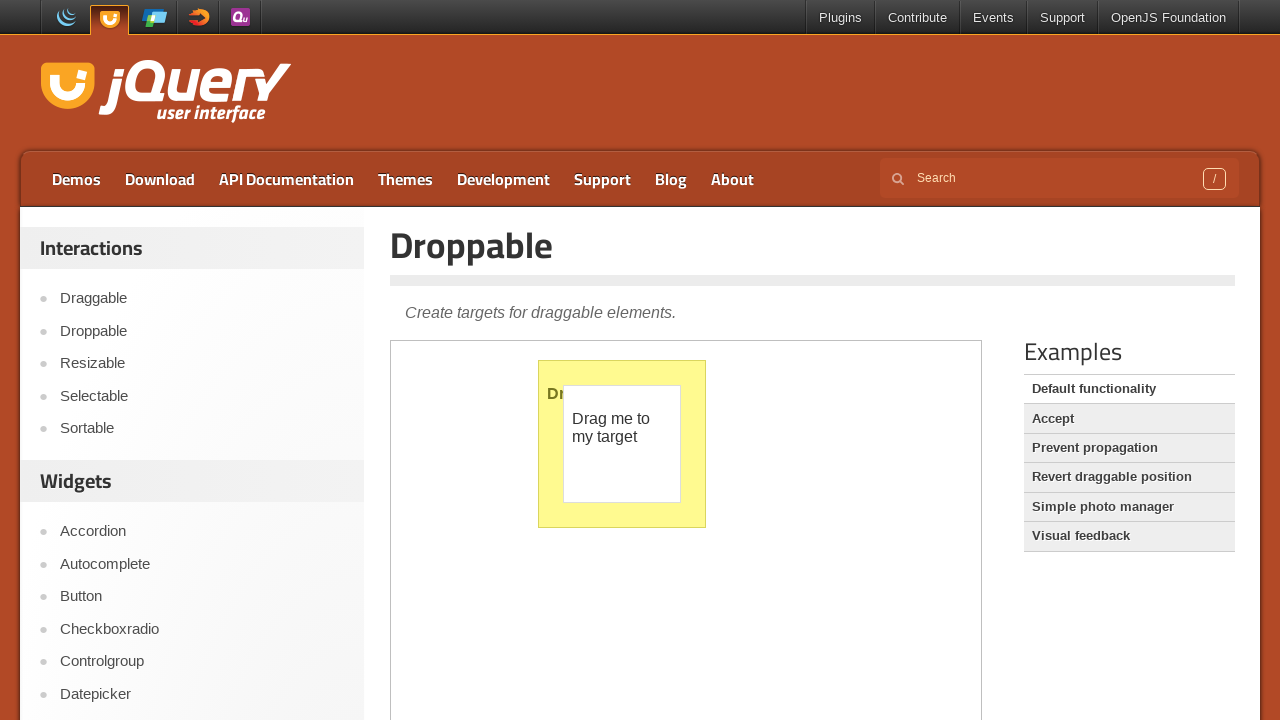